Tests window switching by opening a new window, clicking a contact button, then returning to original window

Starting URL: https://codenboxautomationlab.com/practice/

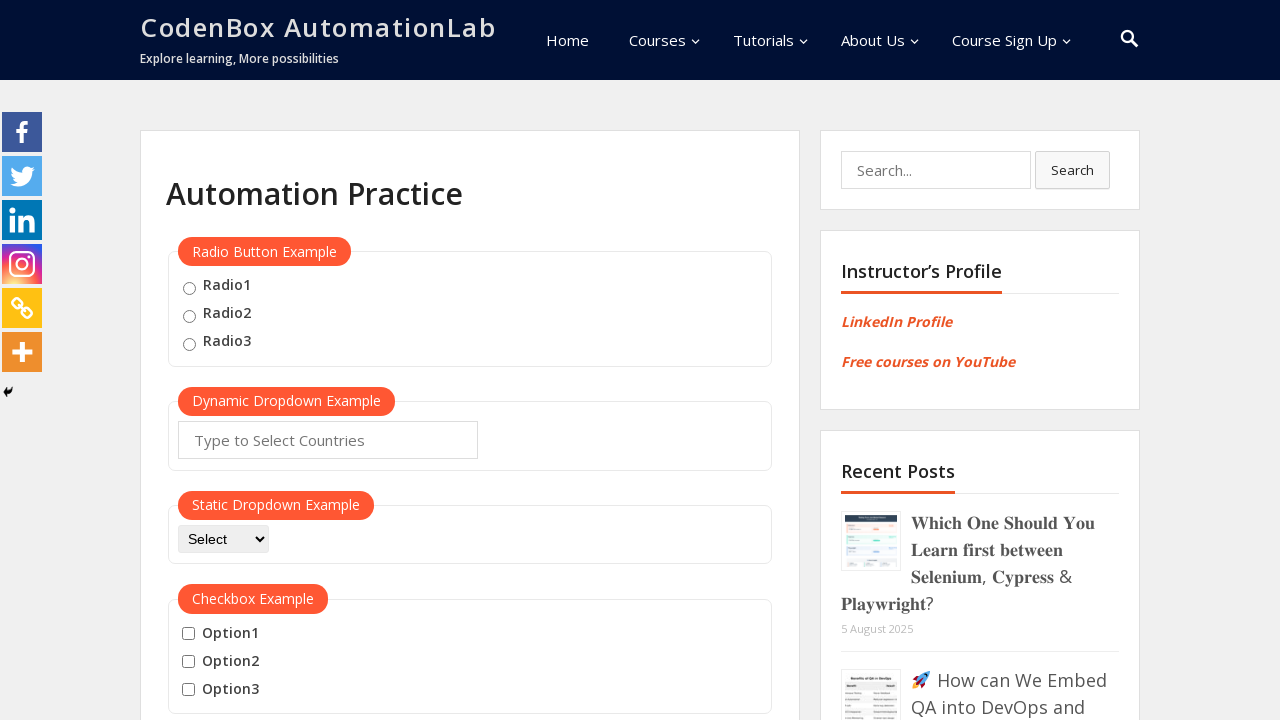

Clicked button to open new window at (237, 360) on #openwindow
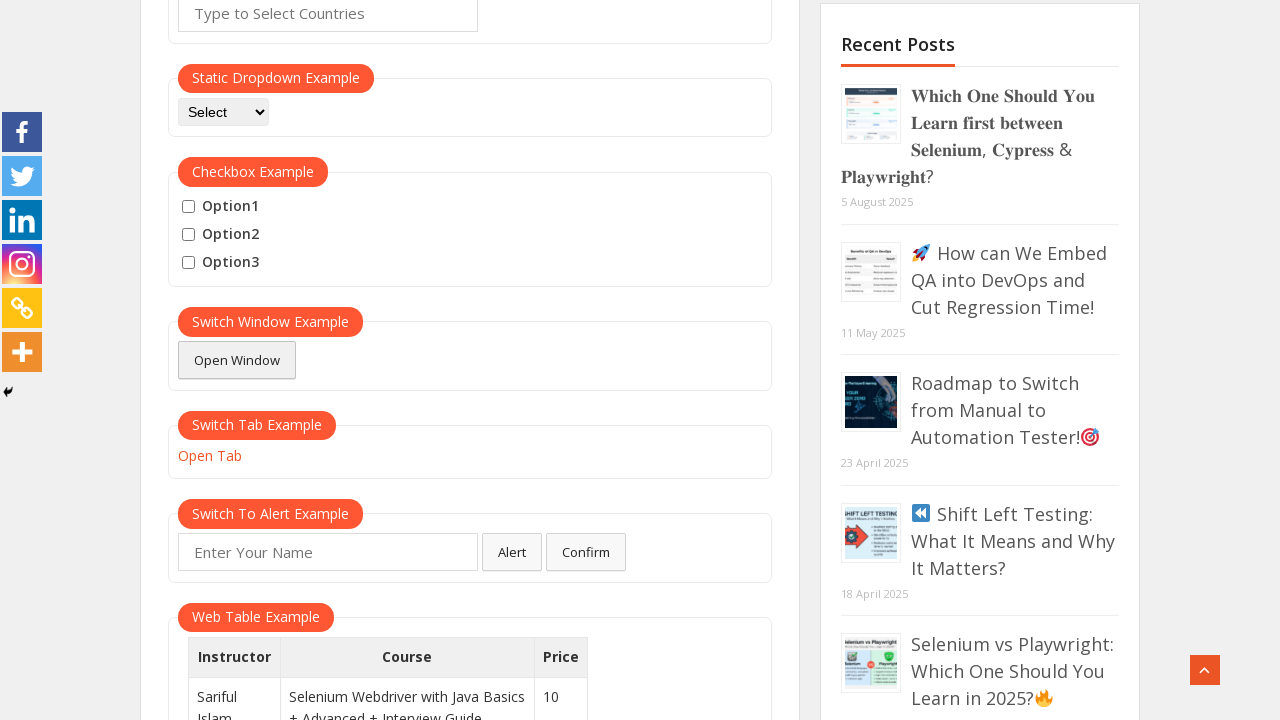

New window opened successfully
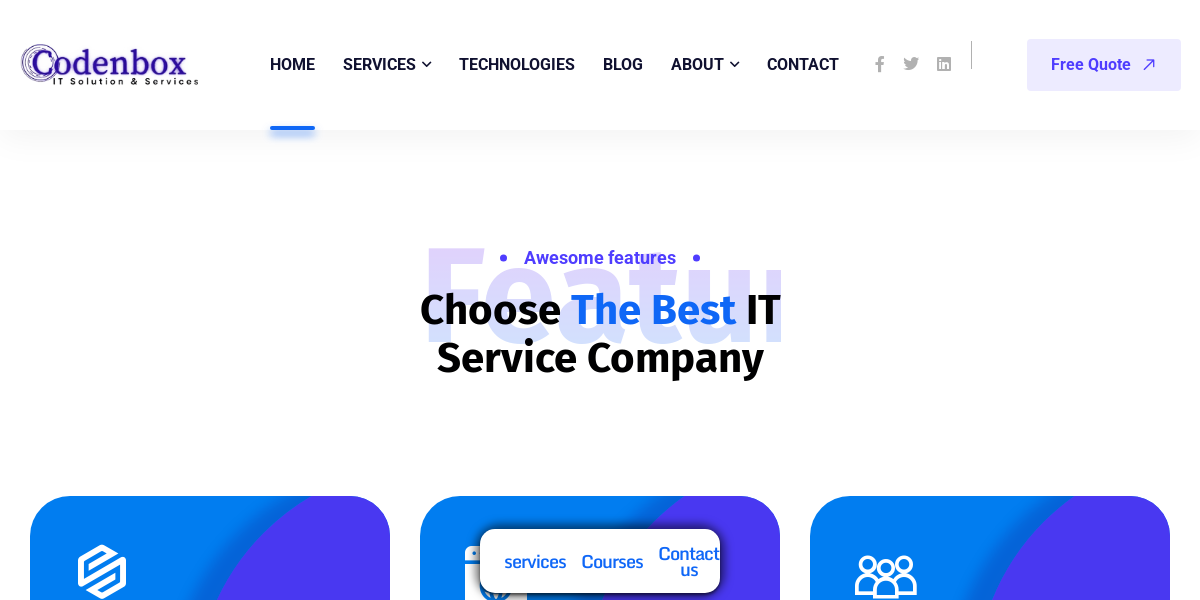

New window page loaded
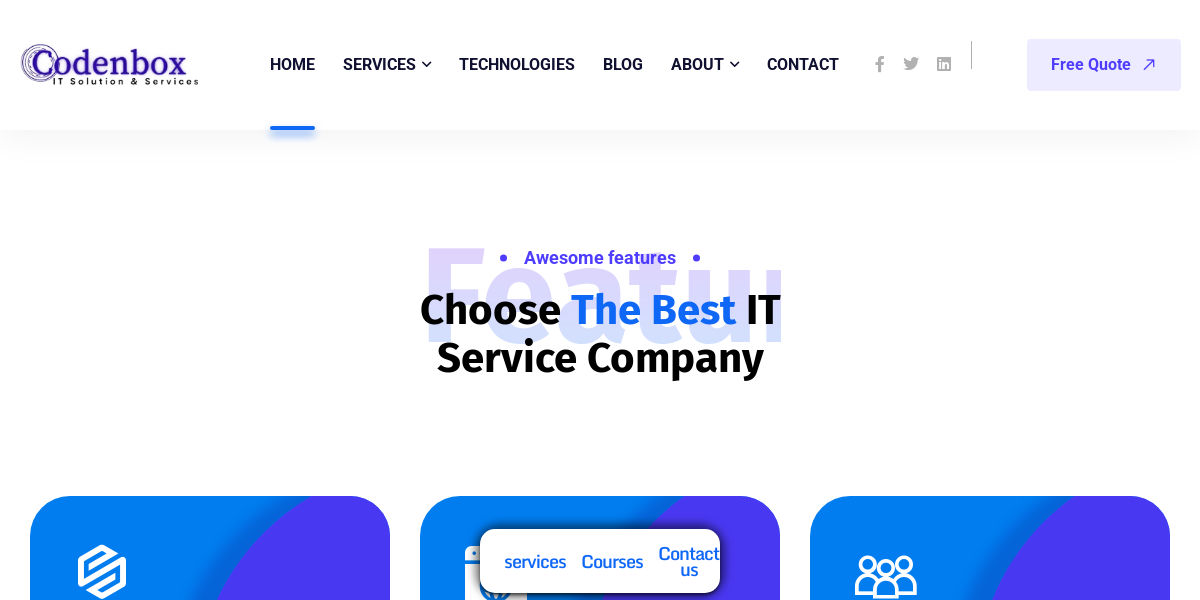

Clicked contact button in new window at (803, 65) on #menu-item-9680
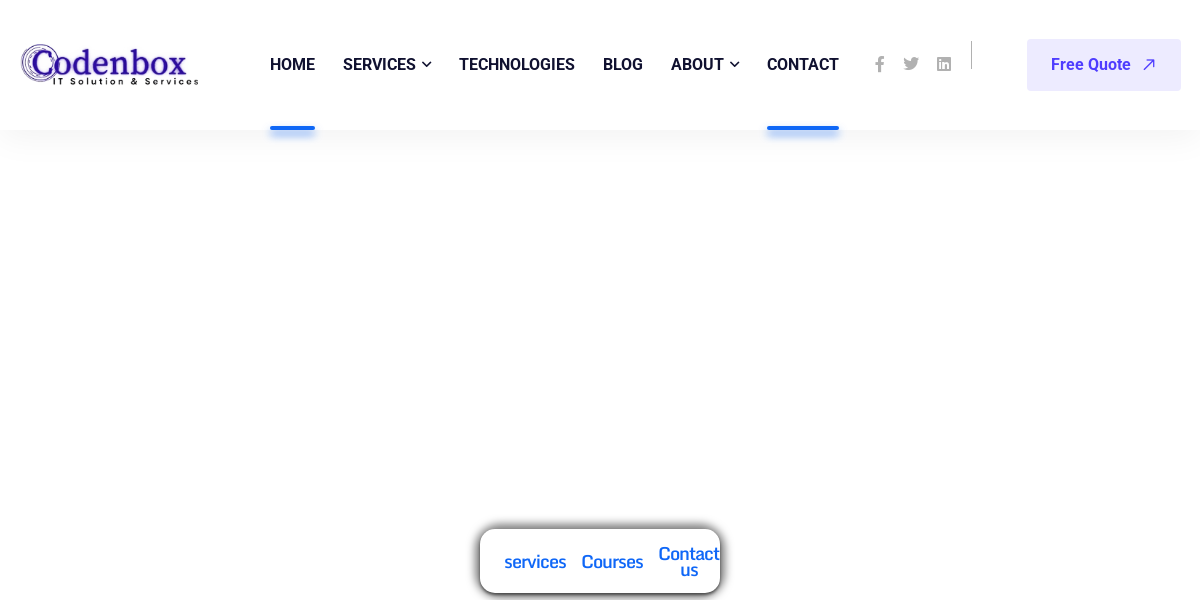

Retrieved new page title: Codenbox – IT Solution & Services
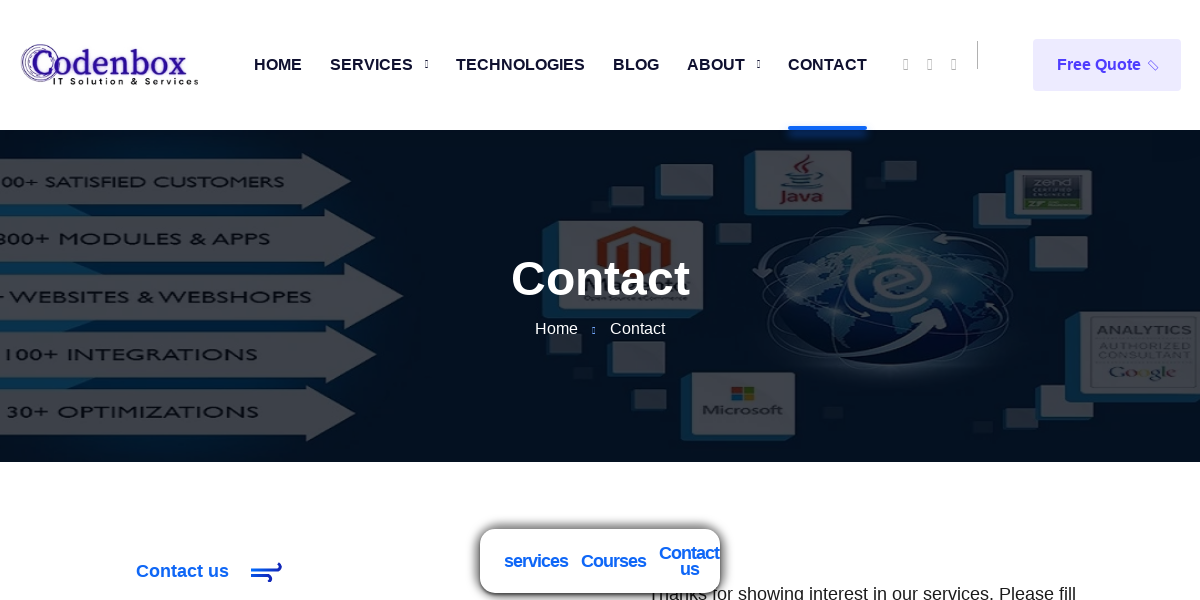

Closed new window and returned to original window
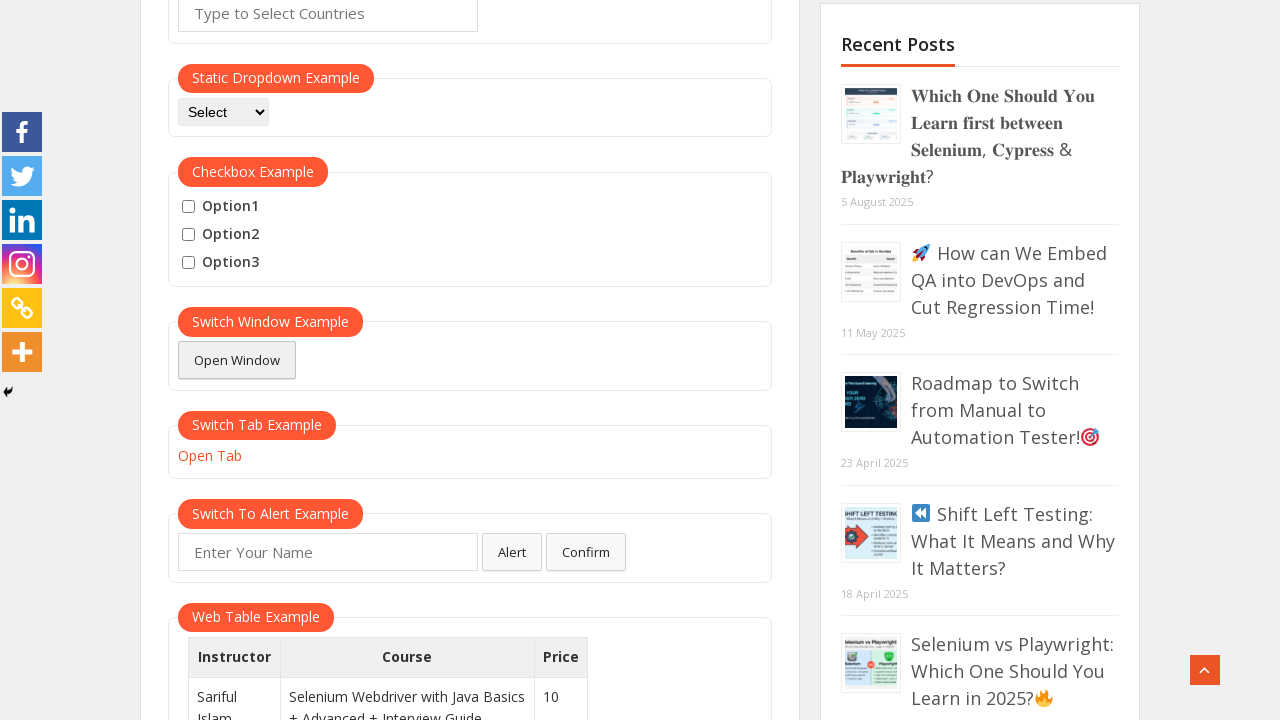

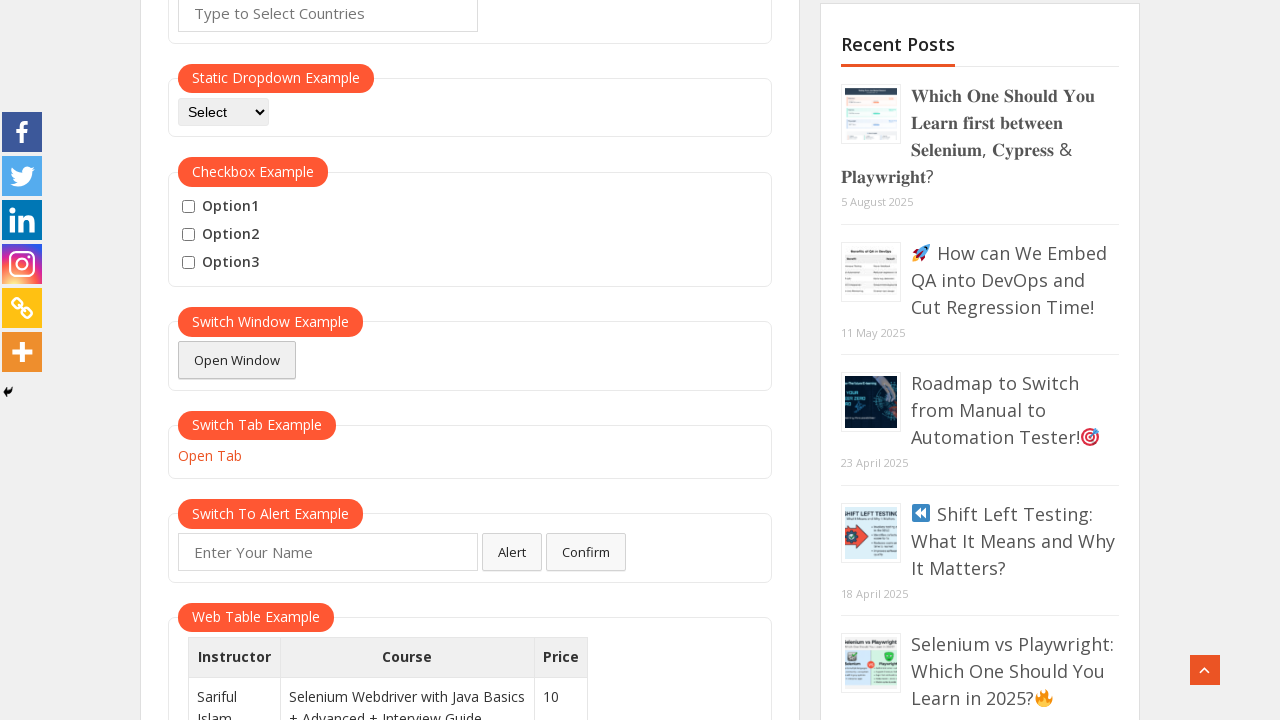